Tests JavaScript prompt dialog by switching to an iframe, clicking a button to trigger a prompt, entering text, and accepting the alert to verify the input was captured.

Starting URL: https://www.w3schools.com/js/tryit.asp?filename=tryjs_prompt

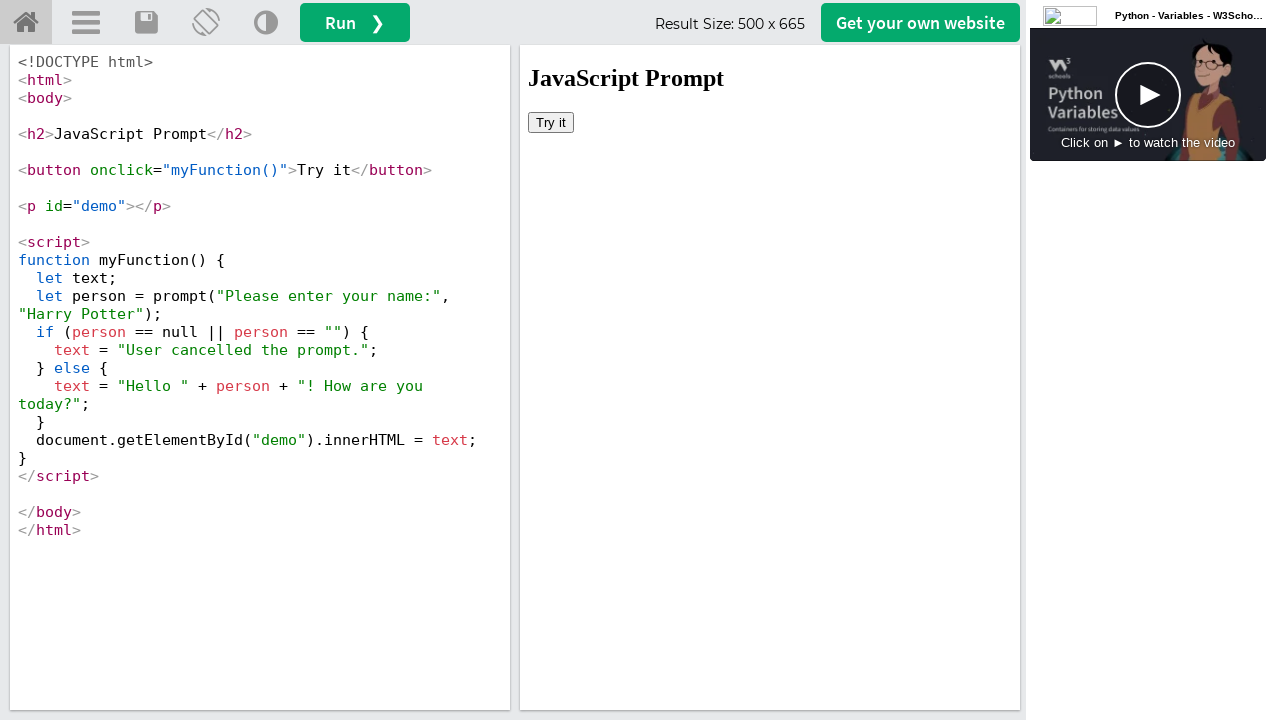

Located iframe with ID 'iframeResult'
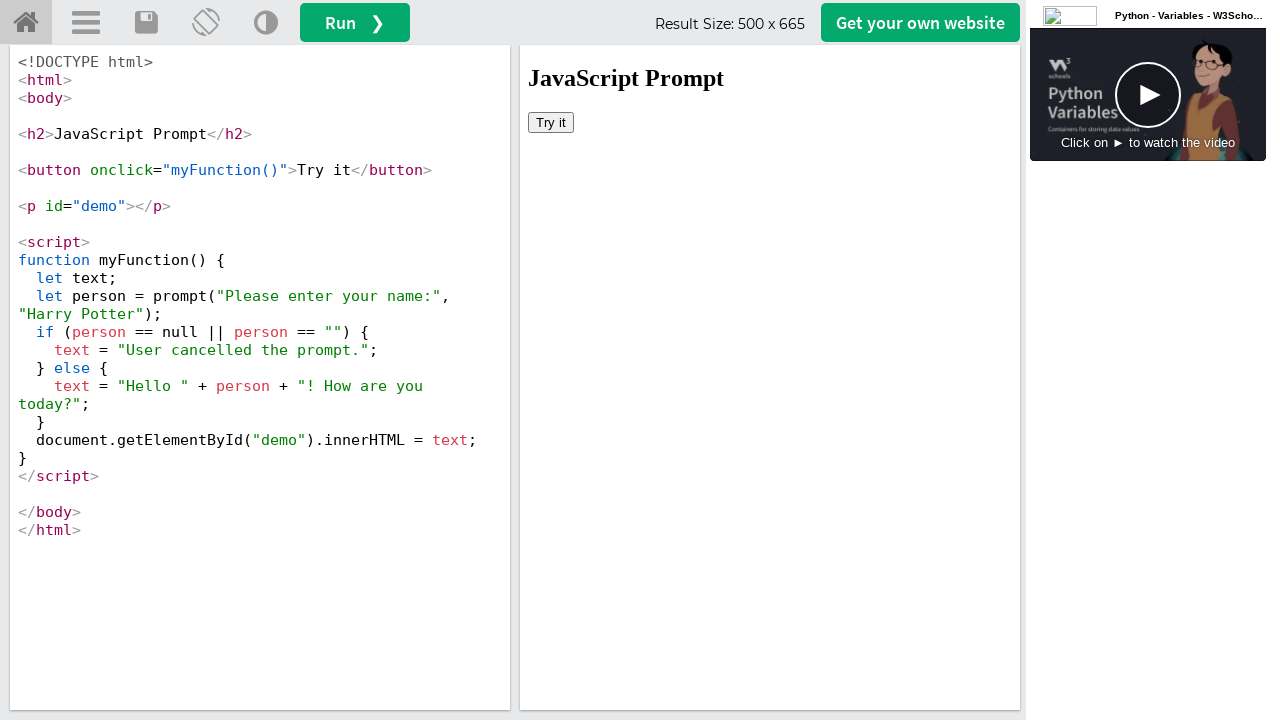

Clicked 'Try it' button to trigger prompt dialog at (551, 122) on #iframeResult >> internal:control=enter-frame >> xpath=//button[text() = 'Try it
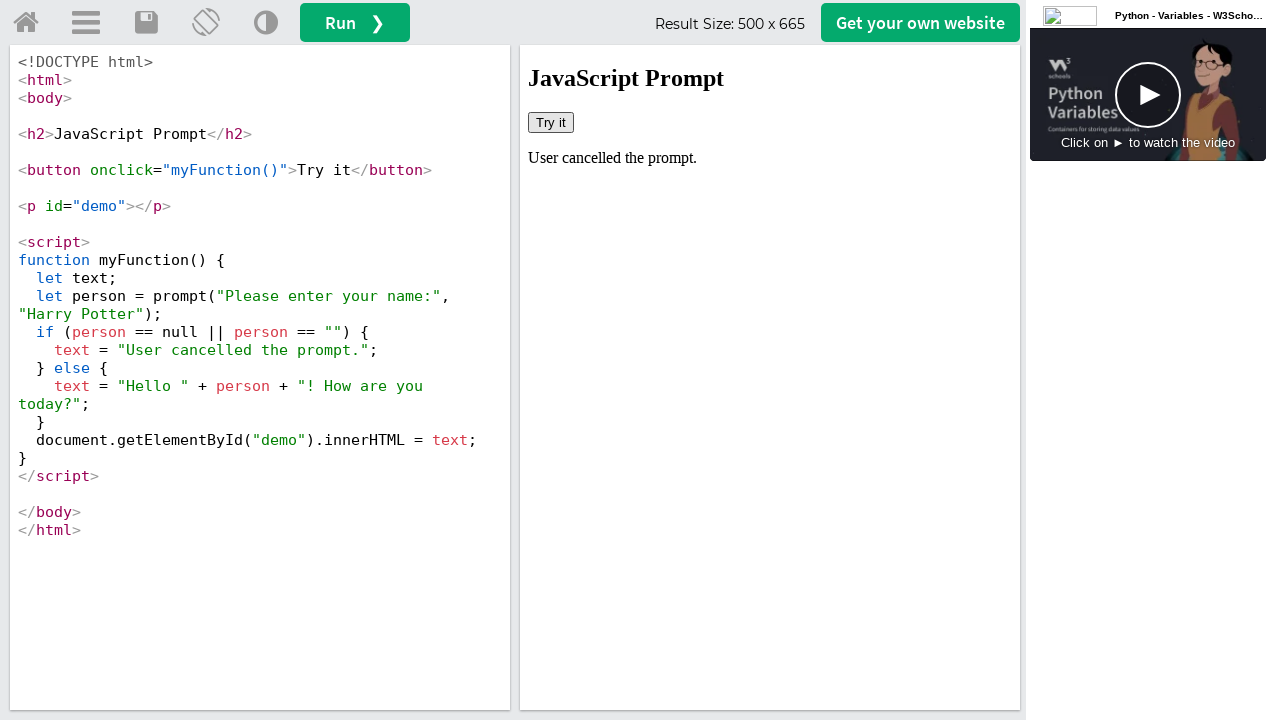

Set up dialog handler to accept prompt with text 'Rajesh'
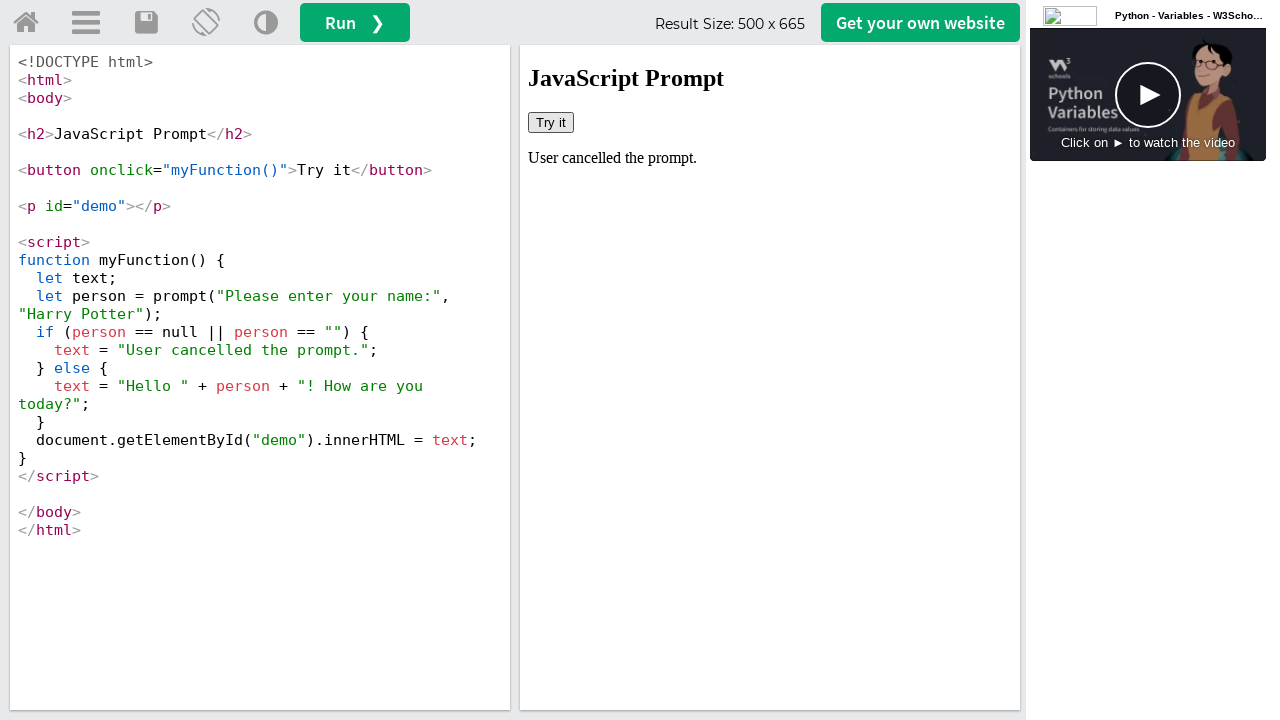

Clicked 'Try it' button again to trigger dialog with handler active at (551, 122) on #iframeResult >> internal:control=enter-frame >> xpath=//button[text() = 'Try it
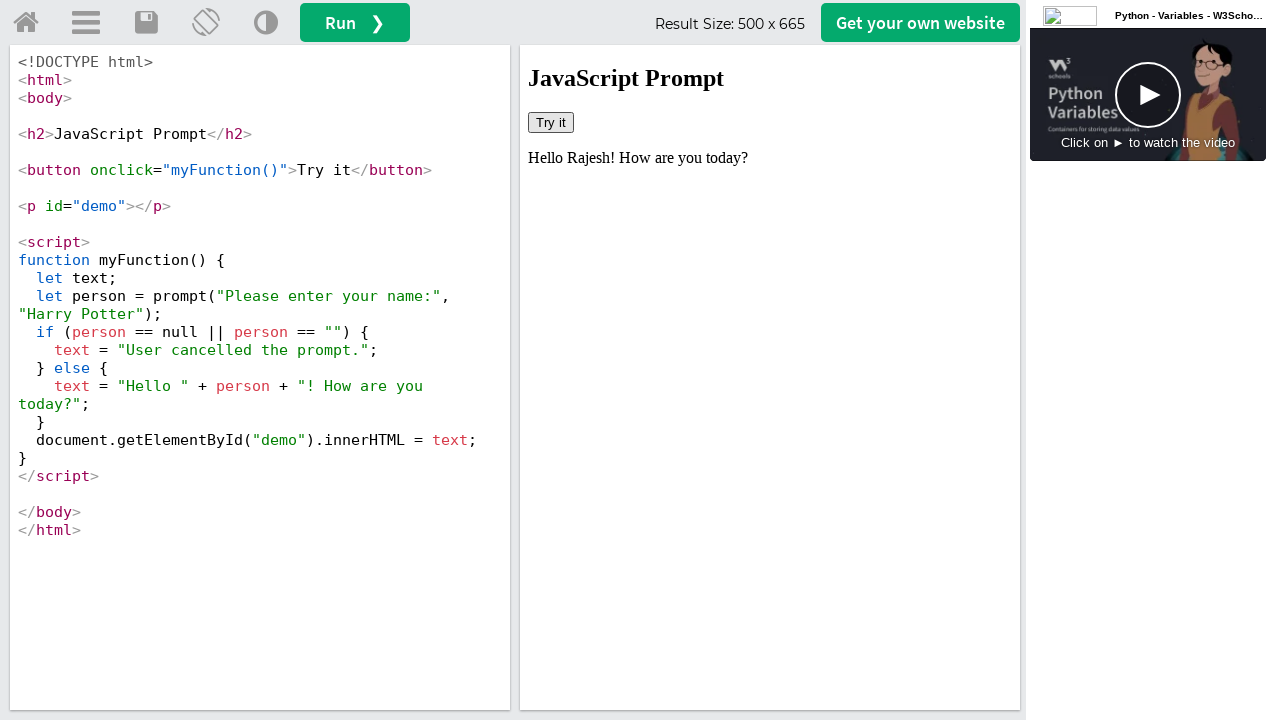

Verified prompt input 'Rajesh' was captured and displayed in result text
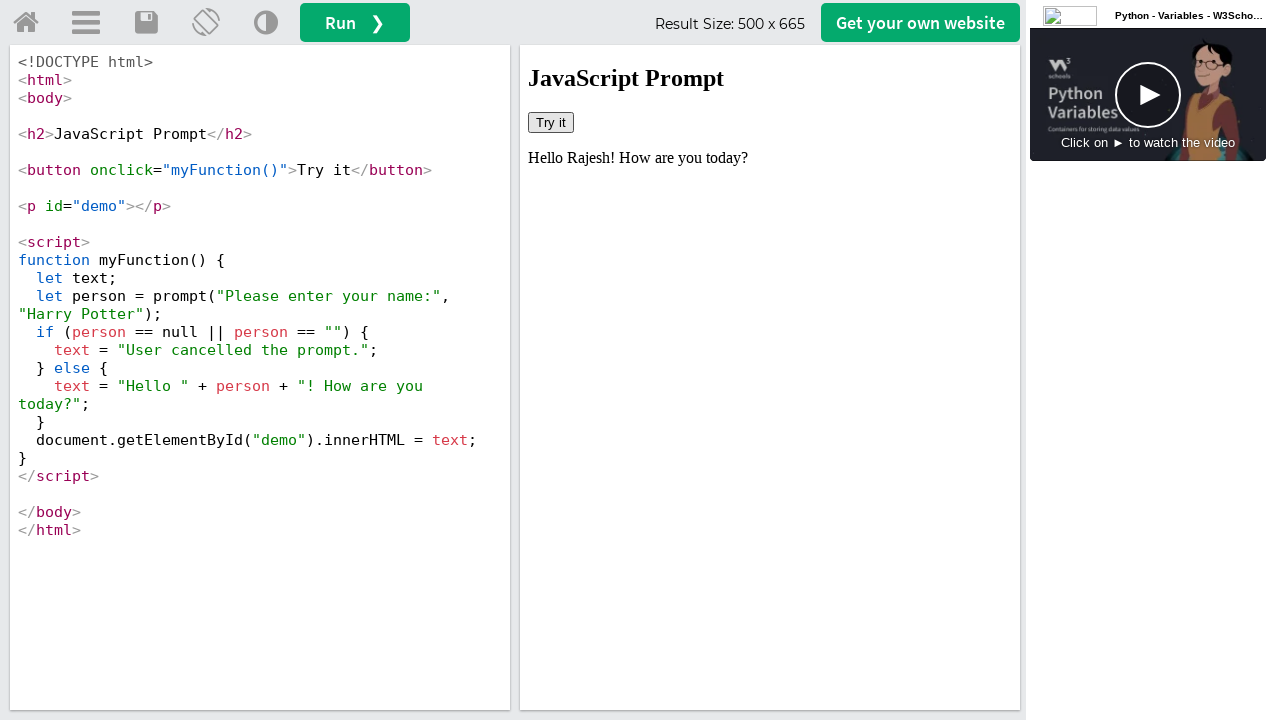

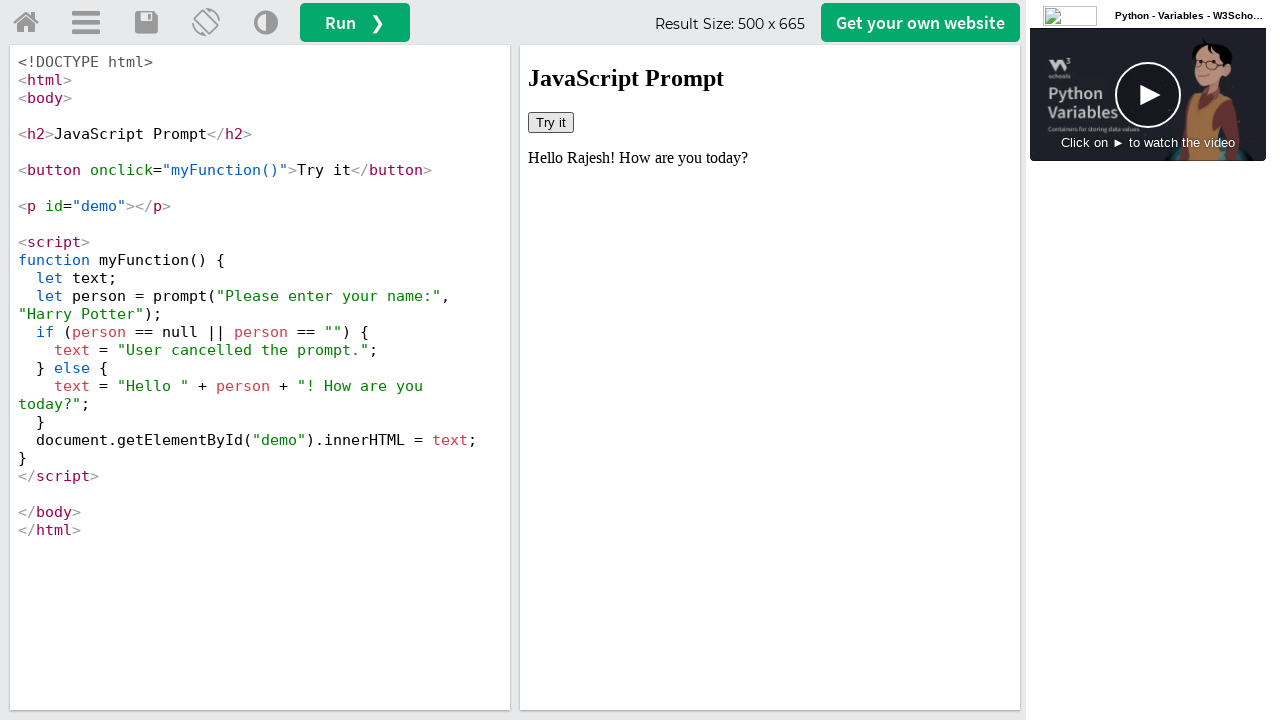